Tests unmarking todo items as complete by unchecking their checkboxes

Starting URL: https://demo.playwright.dev/todomvc

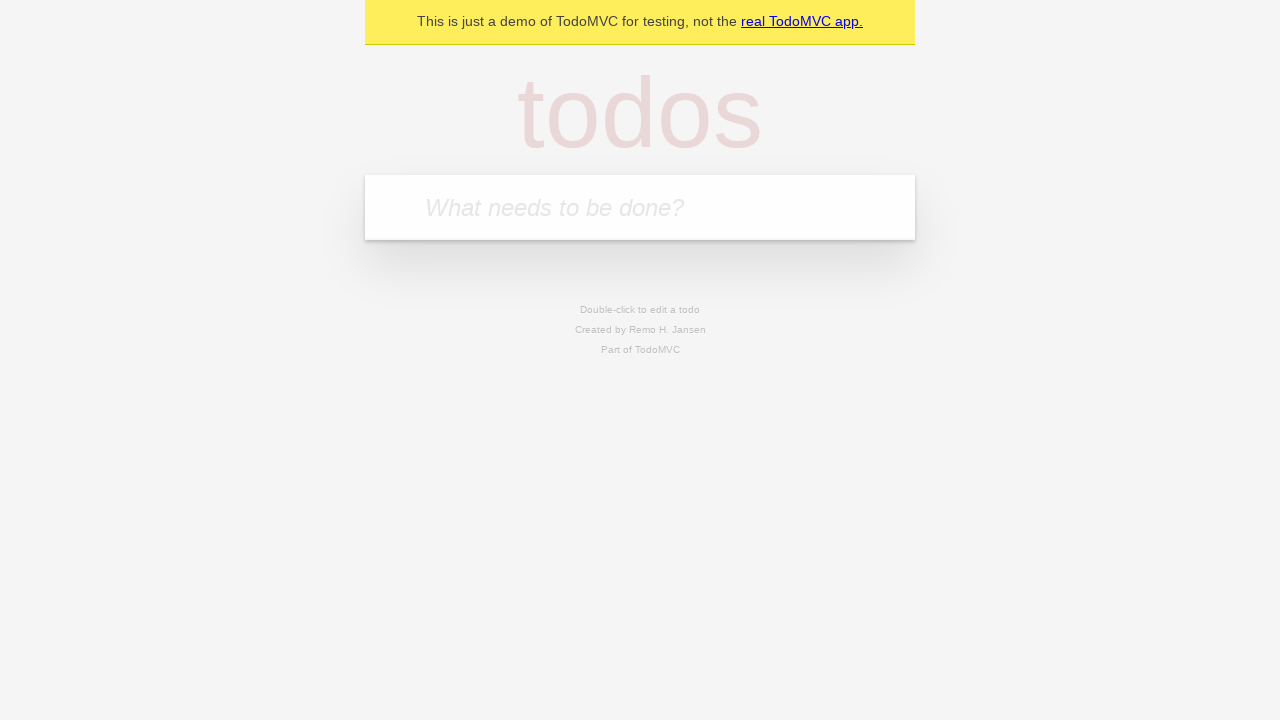

Filled todo input with 'buy some cheese' on internal:attr=[placeholder="What needs to be done?"i]
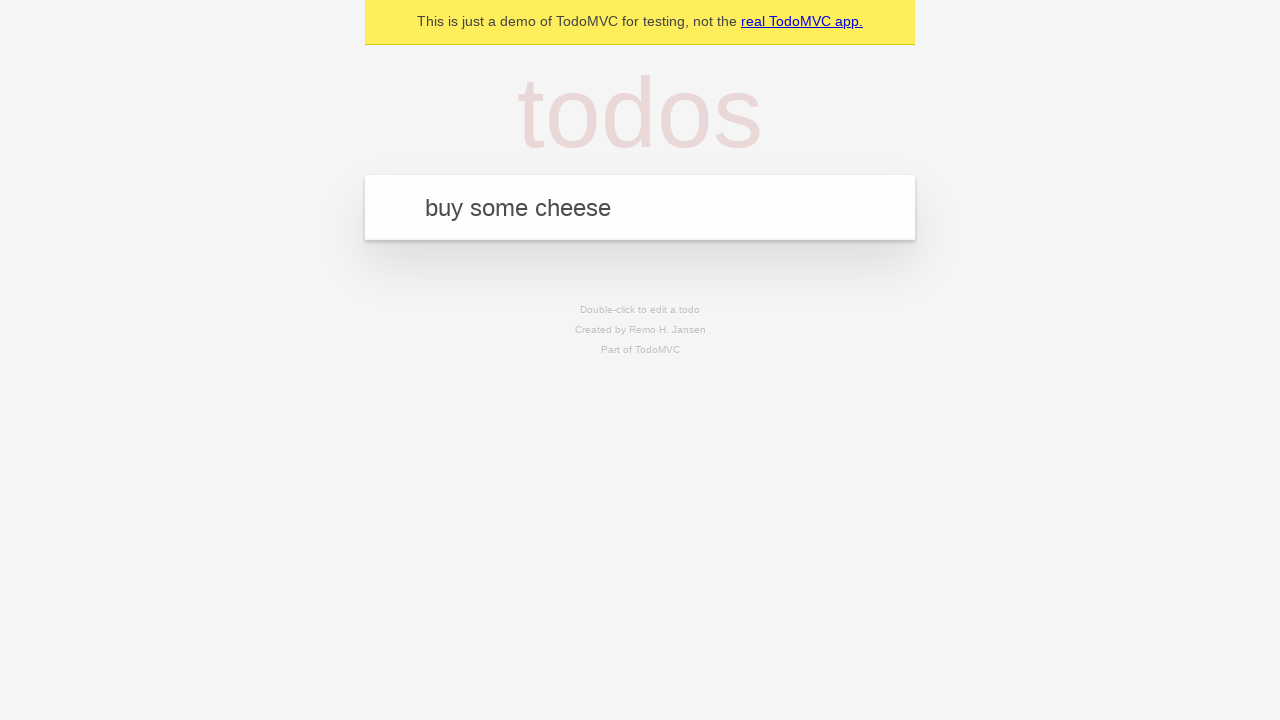

Pressed Enter to create first todo item on internal:attr=[placeholder="What needs to be done?"i]
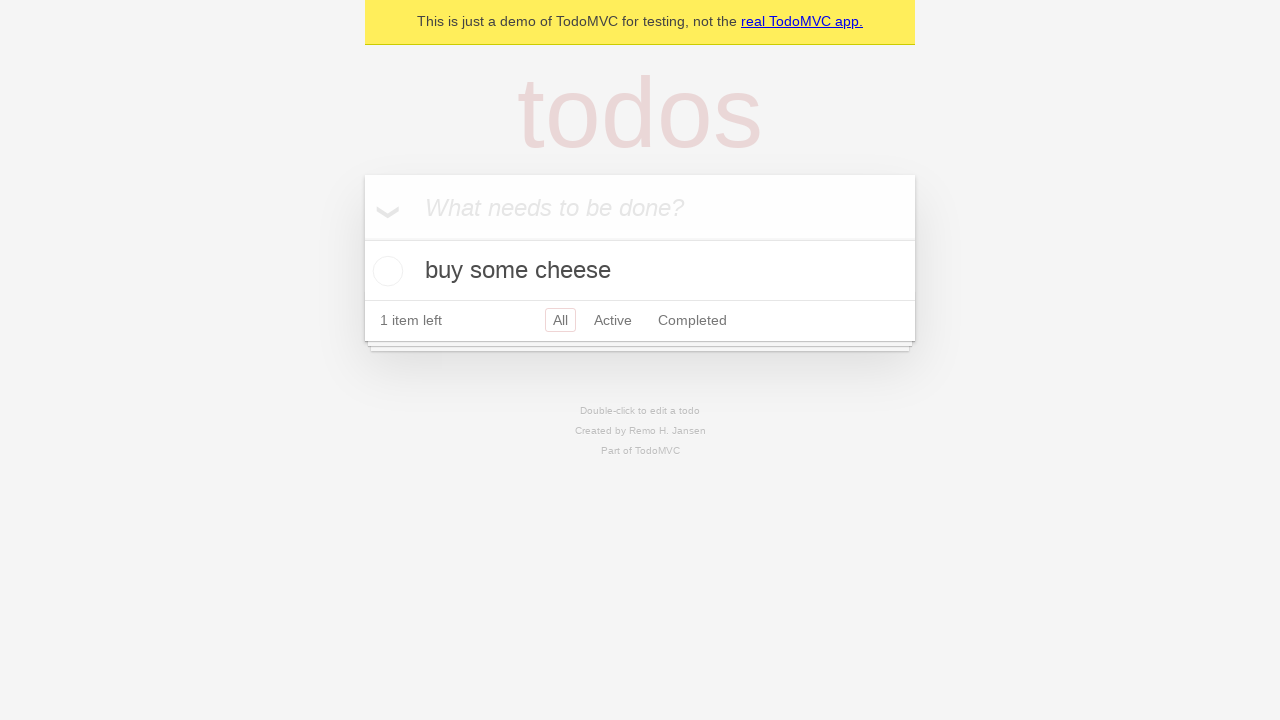

Filled todo input with 'feed the dog' on internal:attr=[placeholder="What needs to be done?"i]
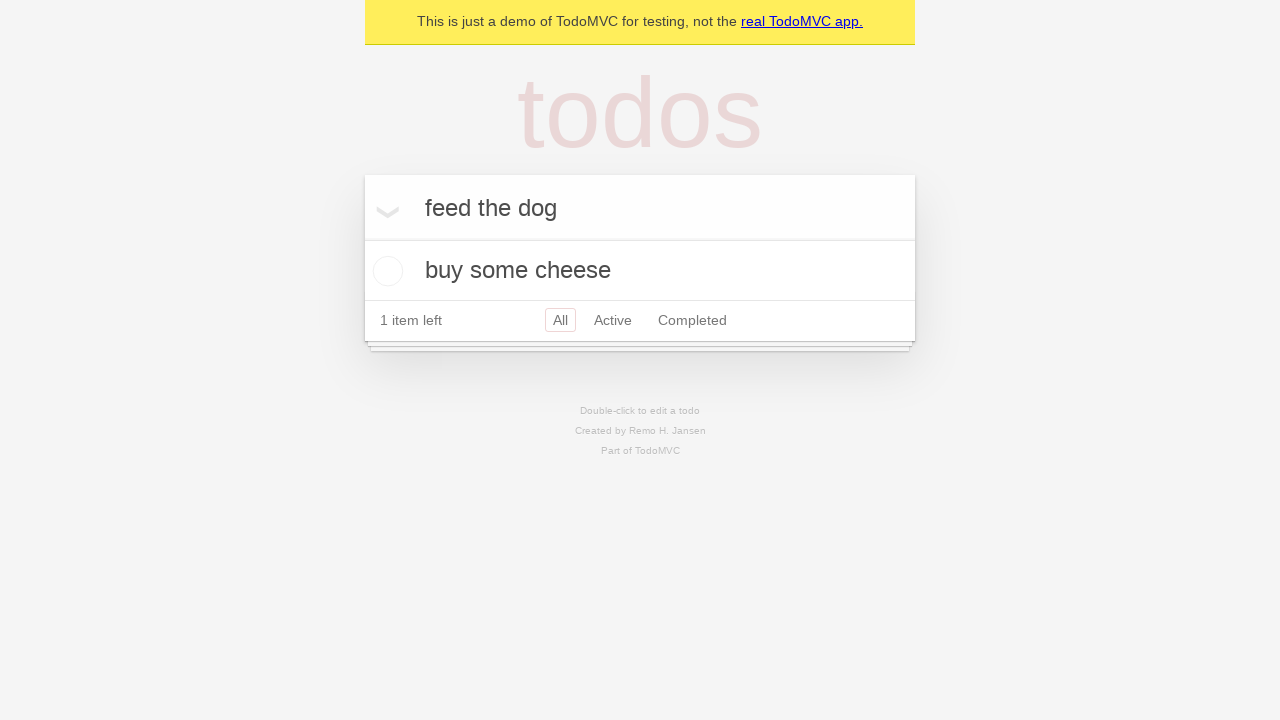

Pressed Enter to create second todo item on internal:attr=[placeholder="What needs to be done?"i]
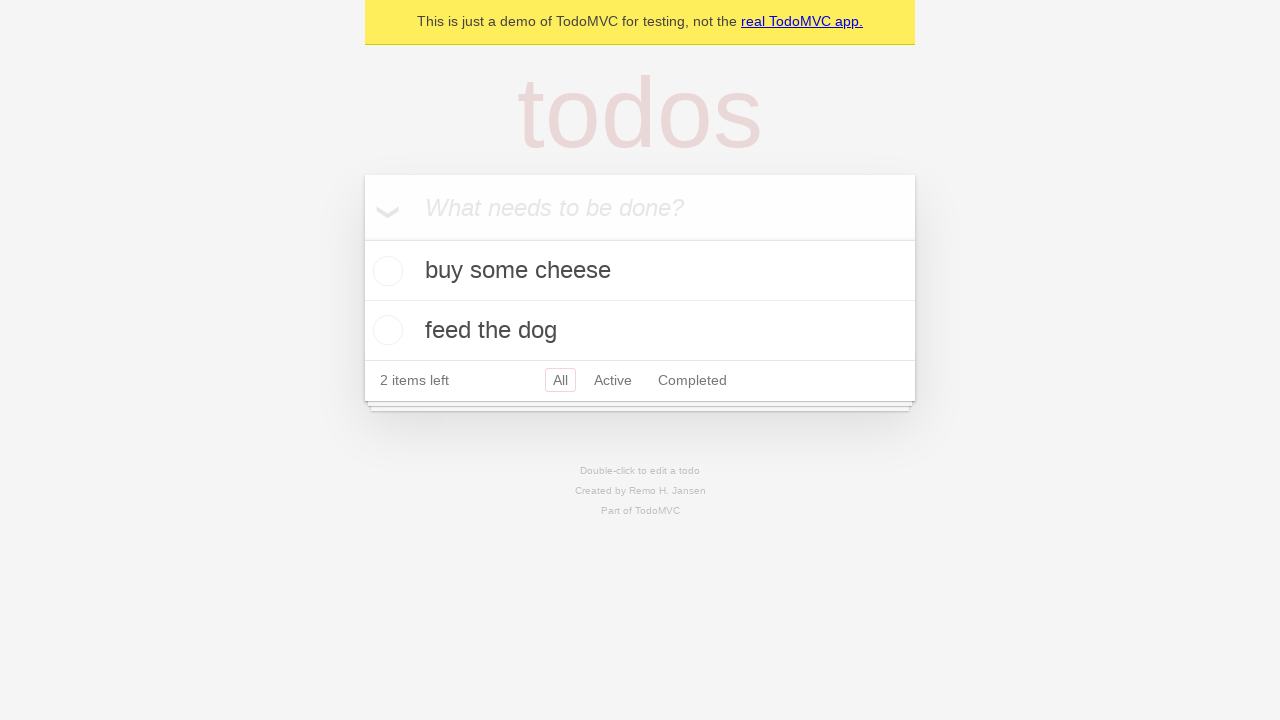

Checked checkbox for first todo item 'buy some cheese' at (385, 271) on internal:testid=[data-testid="todo-item"s] >> nth=0 >> internal:role=checkbox
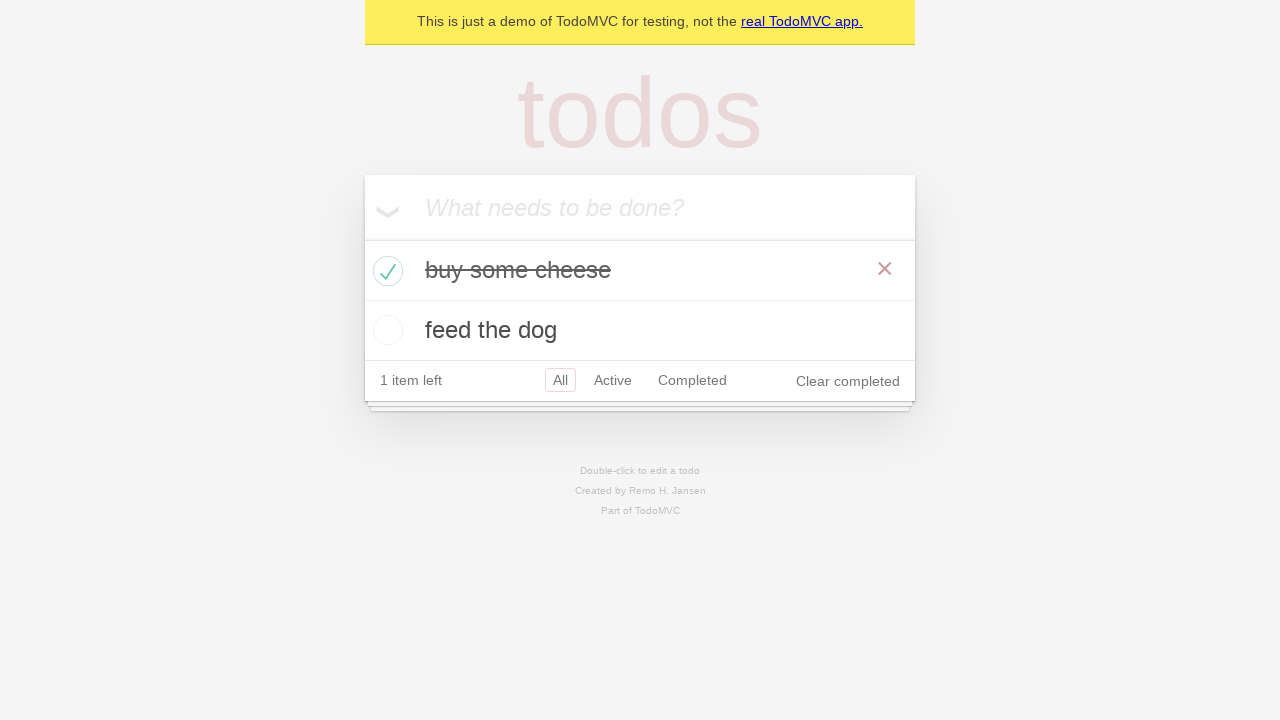

Unchecked checkbox for first todo item to mark as incomplete at (385, 271) on internal:testid=[data-testid="todo-item"s] >> nth=0 >> internal:role=checkbox
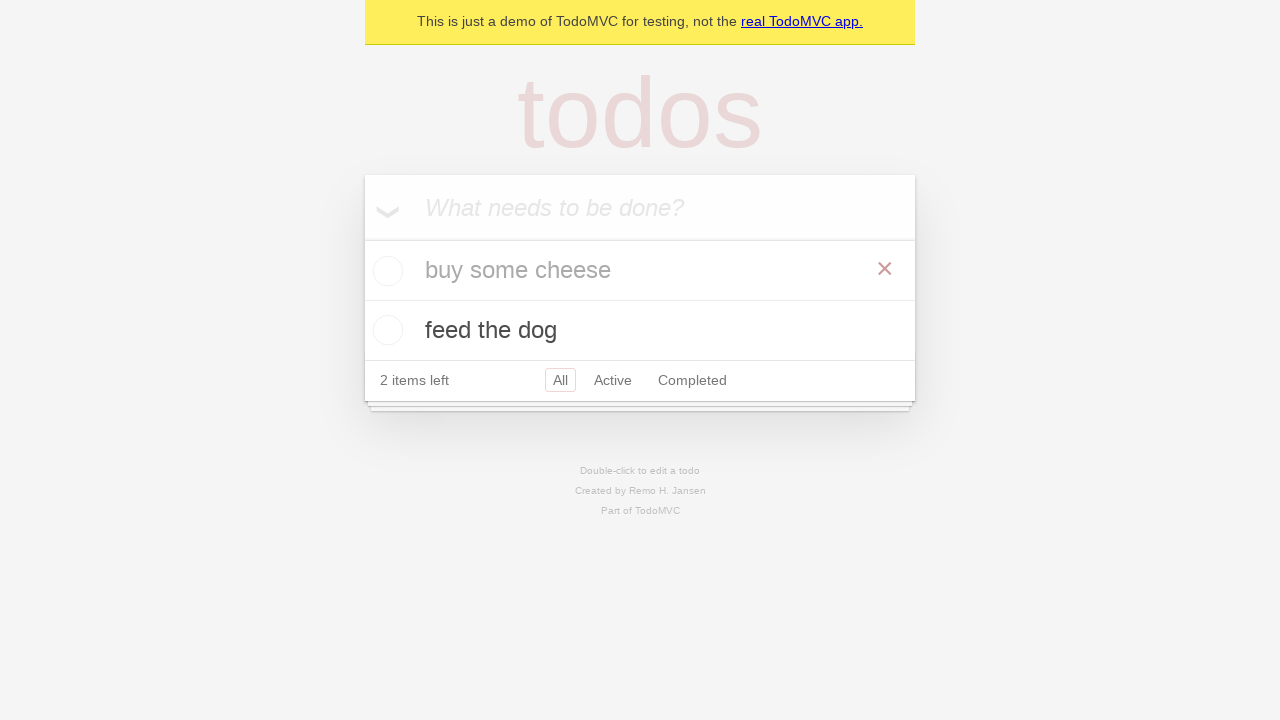

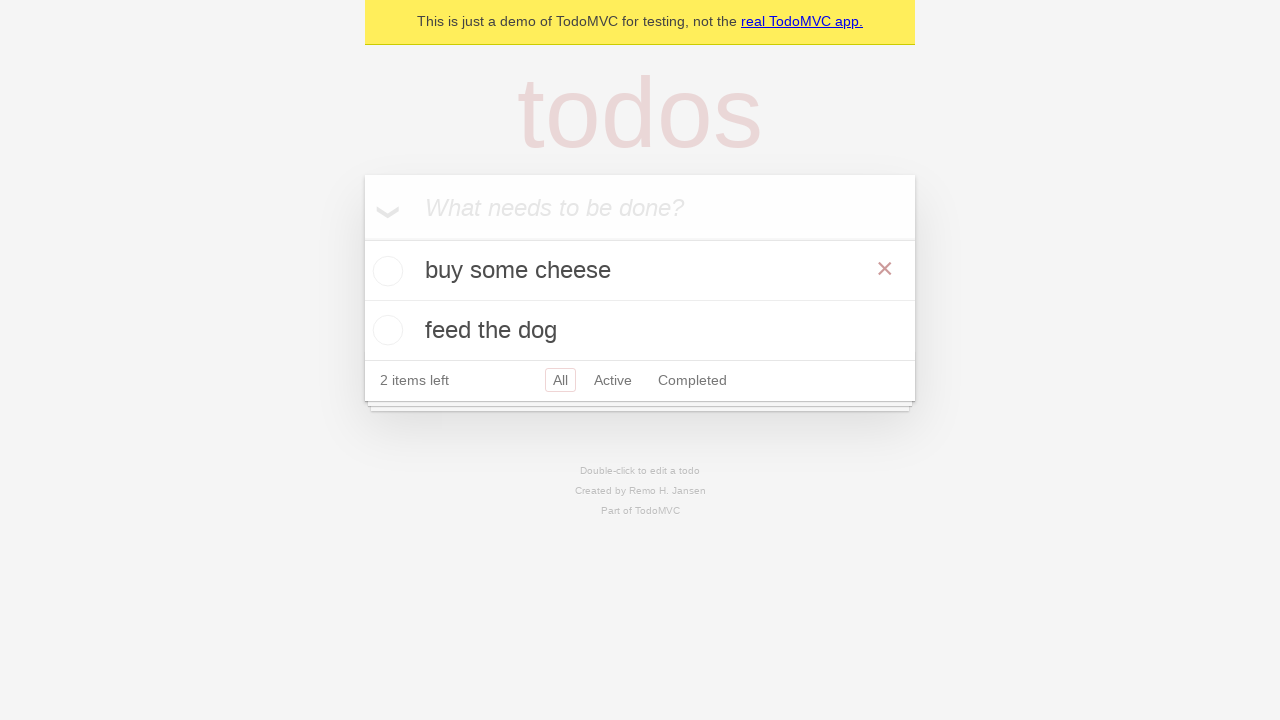